Tests filtering through Active, Completed, and All views to display all items

Starting URL: https://demo.playwright.dev/todomvc

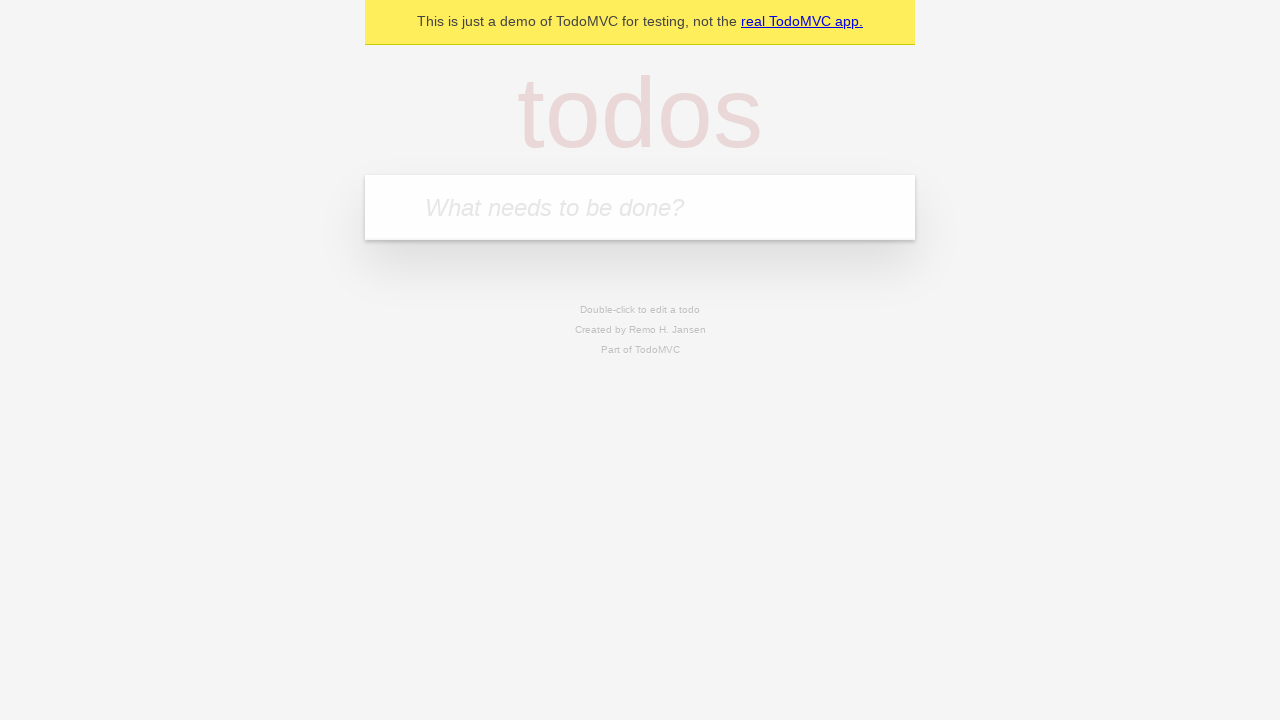

Filled new-todo input with 'buy some cheese' on .new-todo
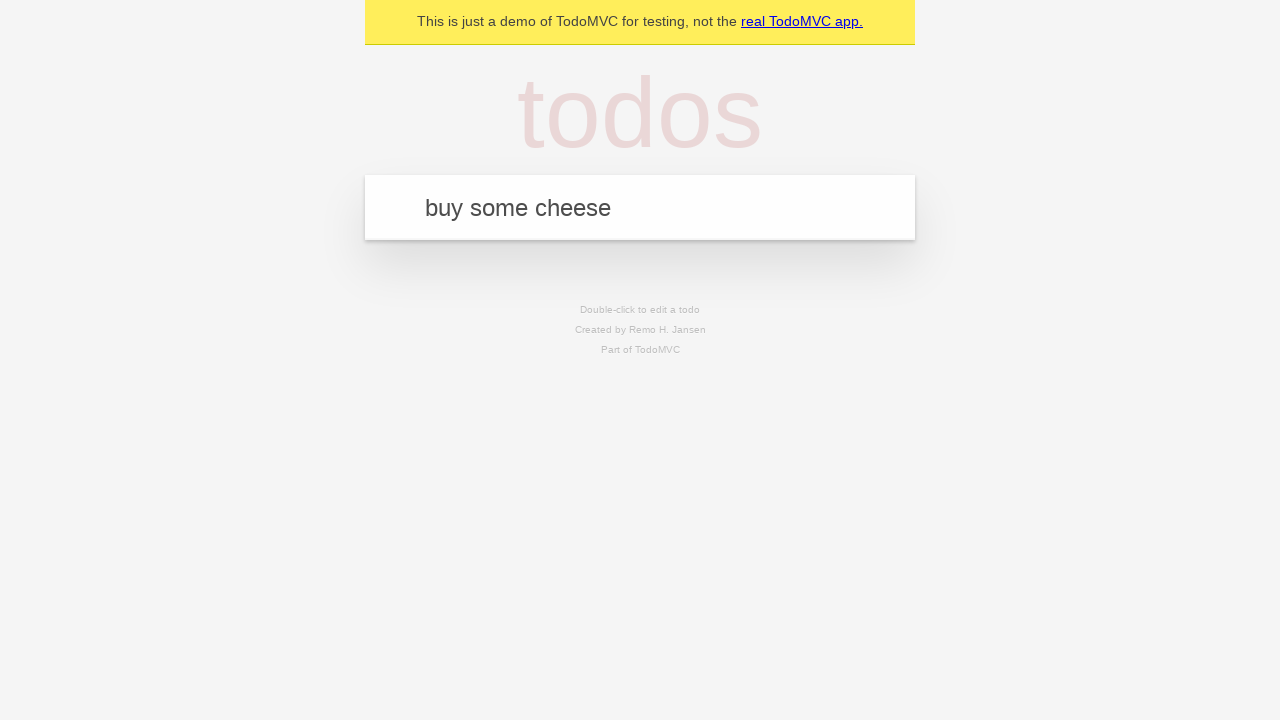

Pressed Enter to add 'buy some cheese' todo on .new-todo
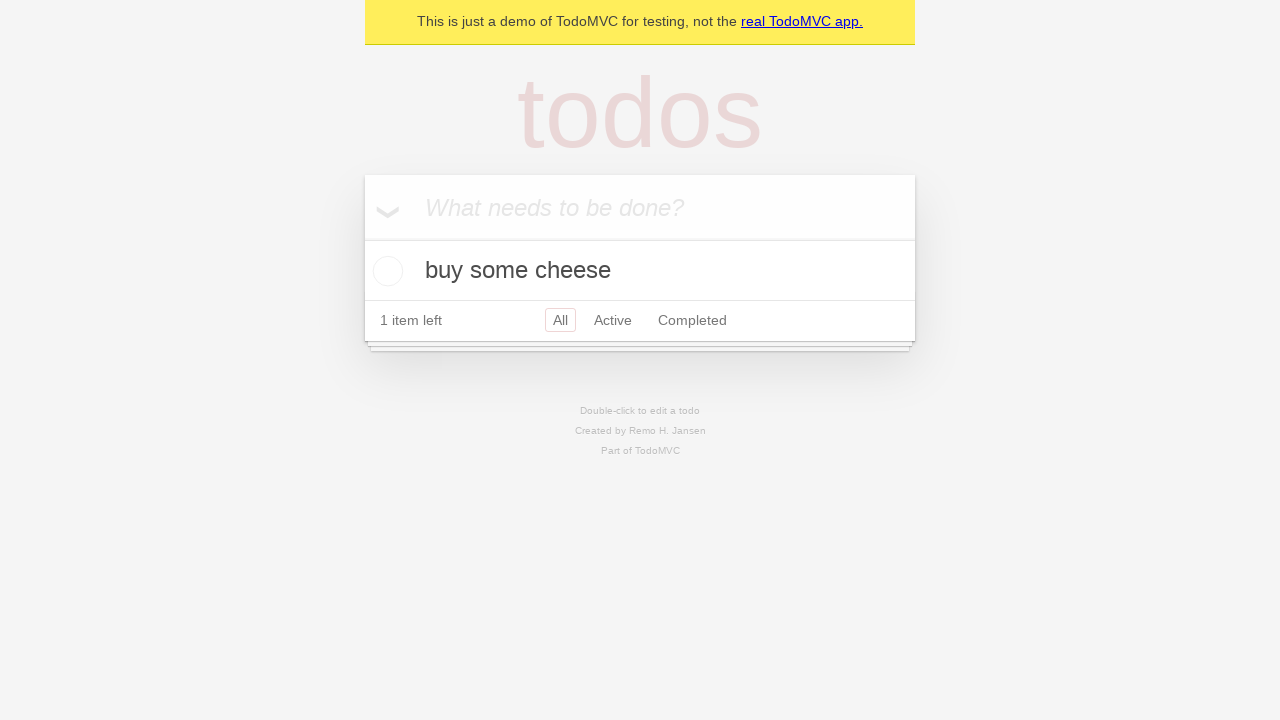

Filled new-todo input with 'feed the cat' on .new-todo
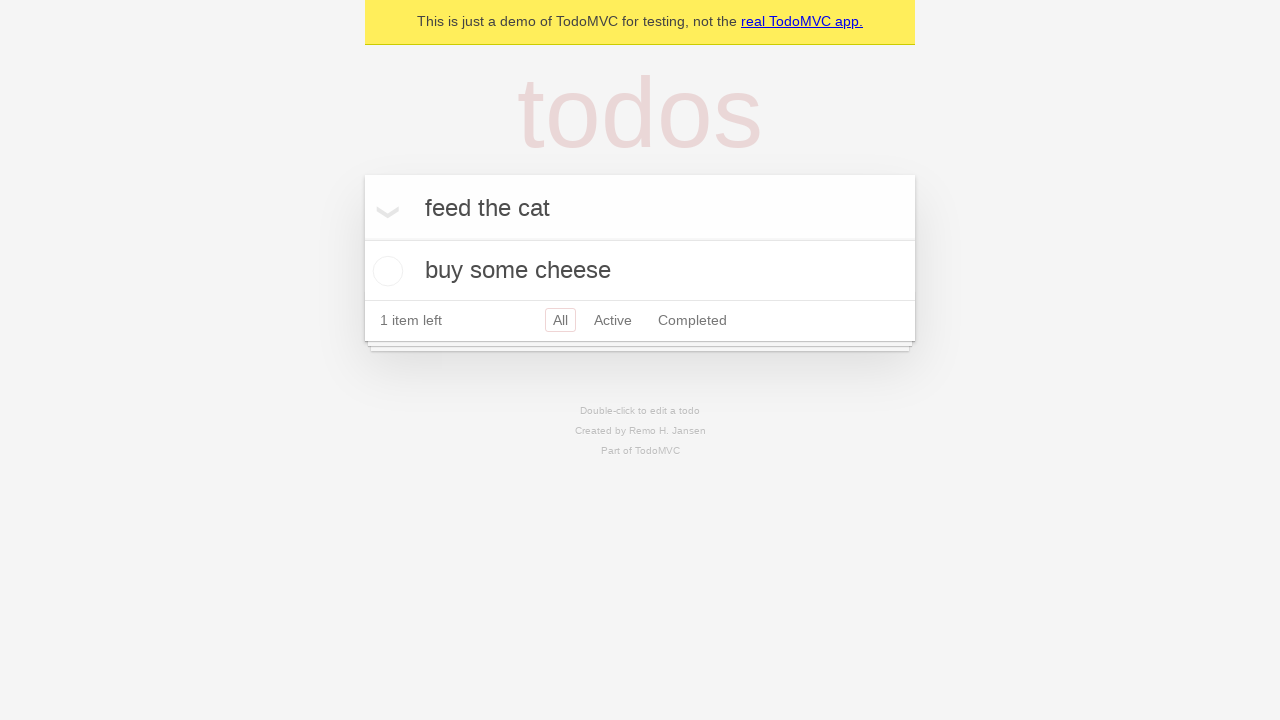

Pressed Enter to add 'feed the cat' todo on .new-todo
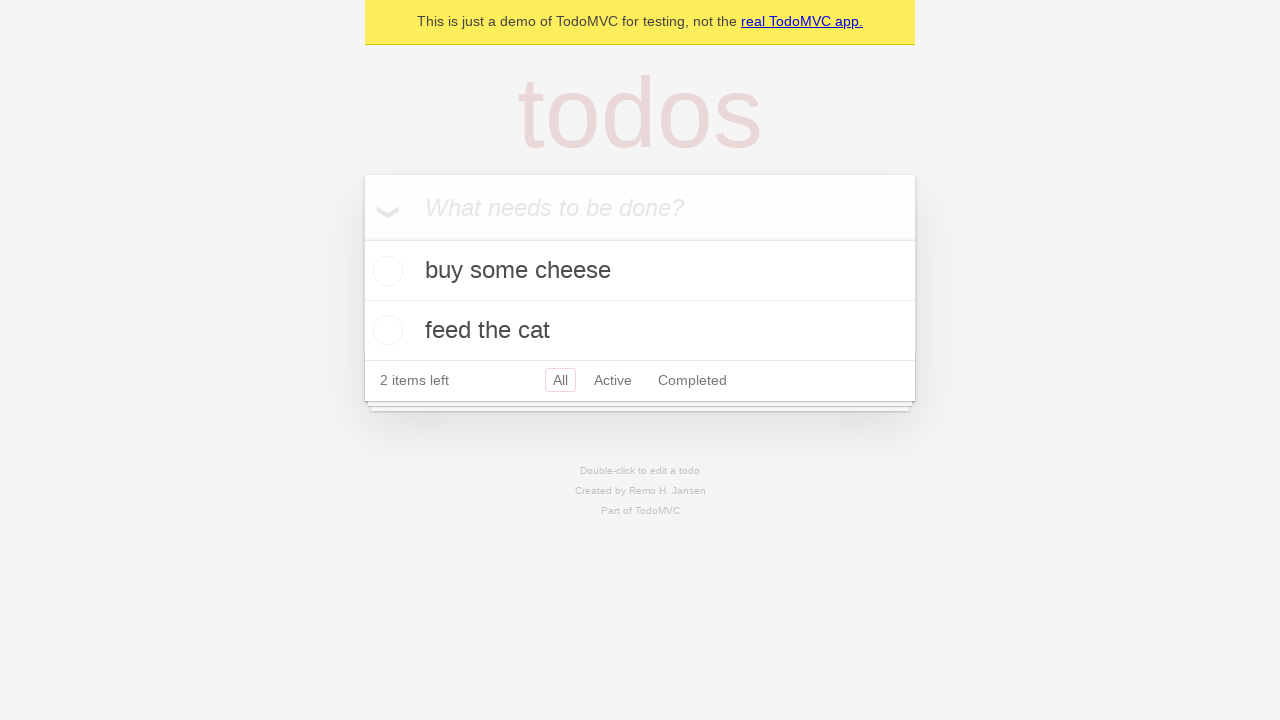

Filled new-todo input with 'book a doctors appointment' on .new-todo
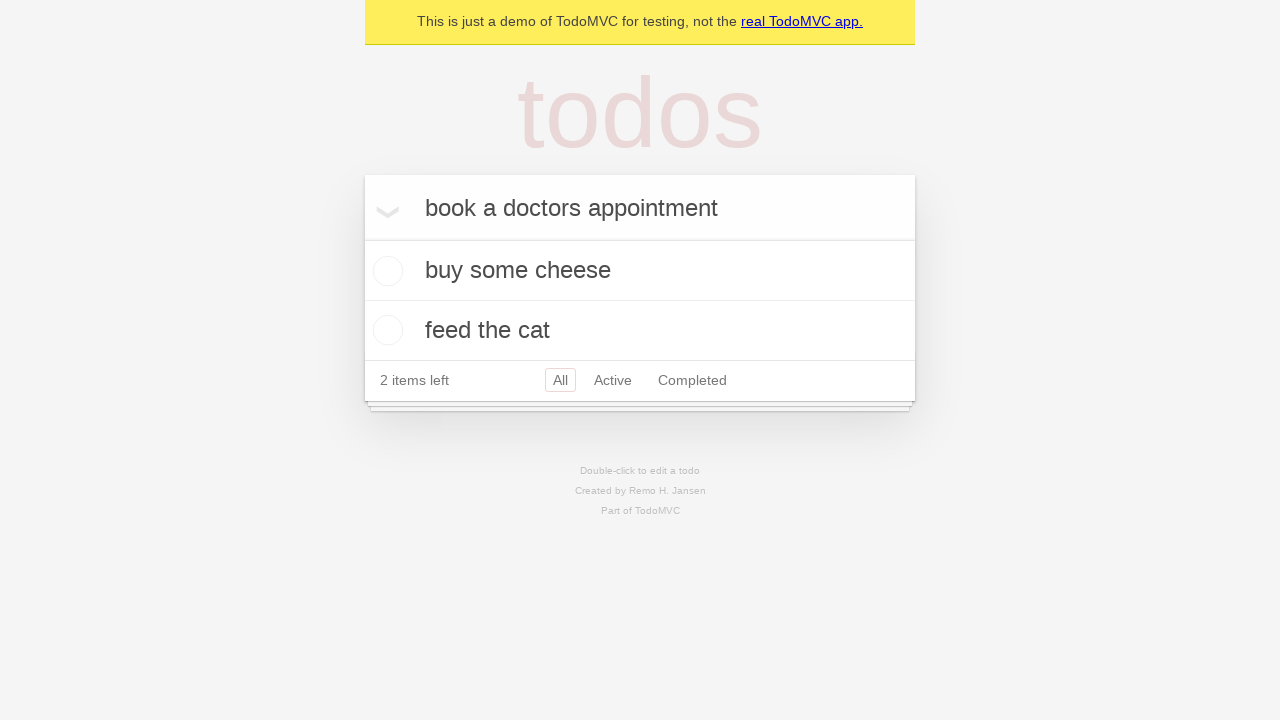

Pressed Enter to add 'book a doctors appointment' todo on .new-todo
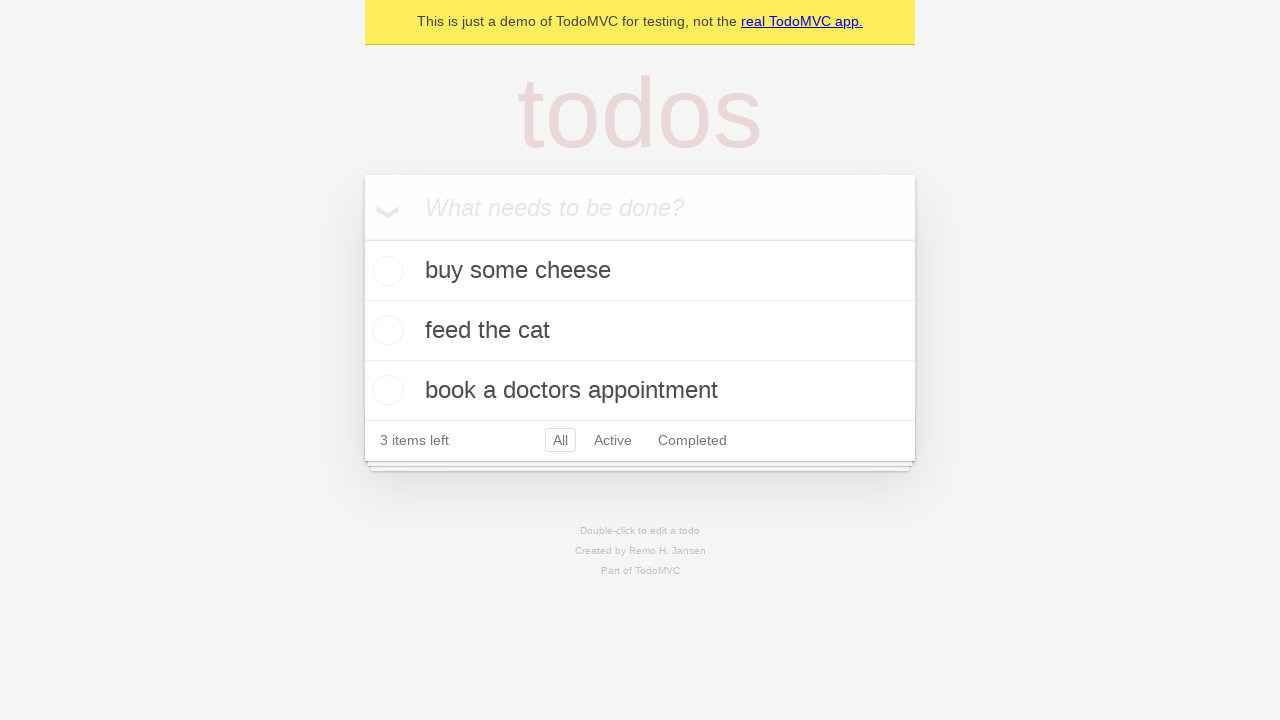

Waited for all 3 todos to be visible in the list
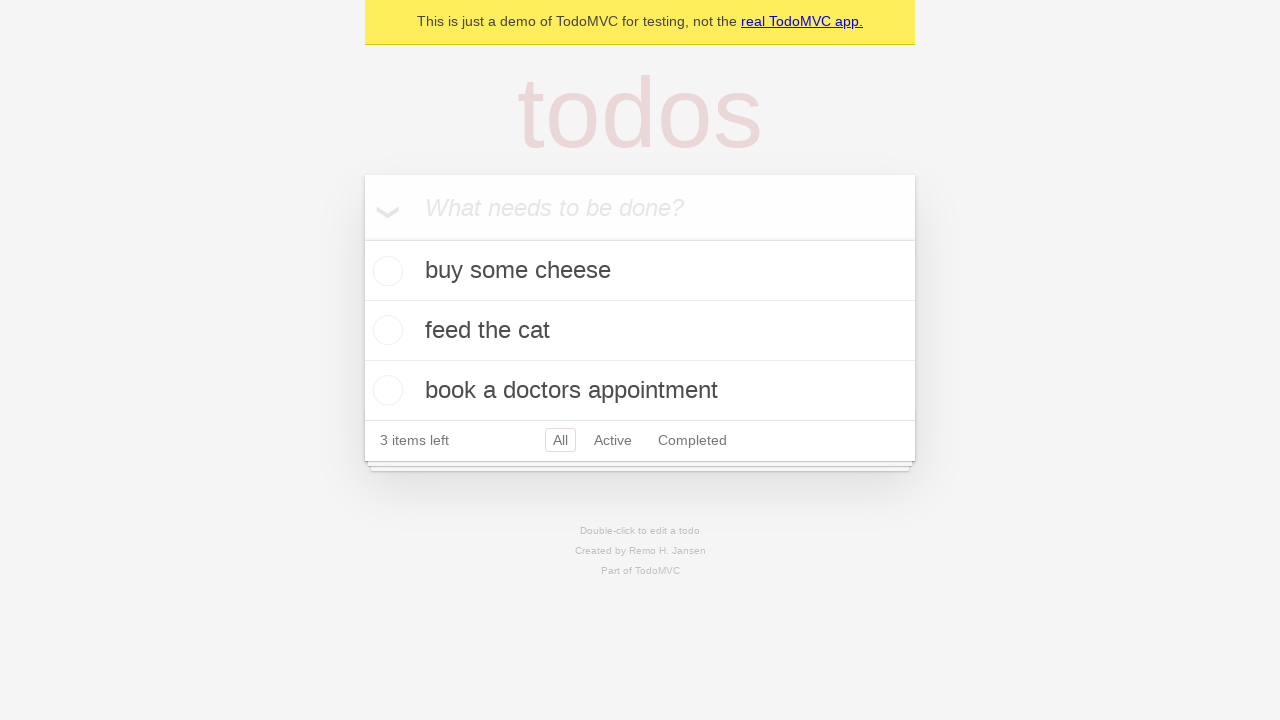

Checked the second todo ('feed the cat') as completed at (385, 330) on .todo-list li .toggle >> nth=1
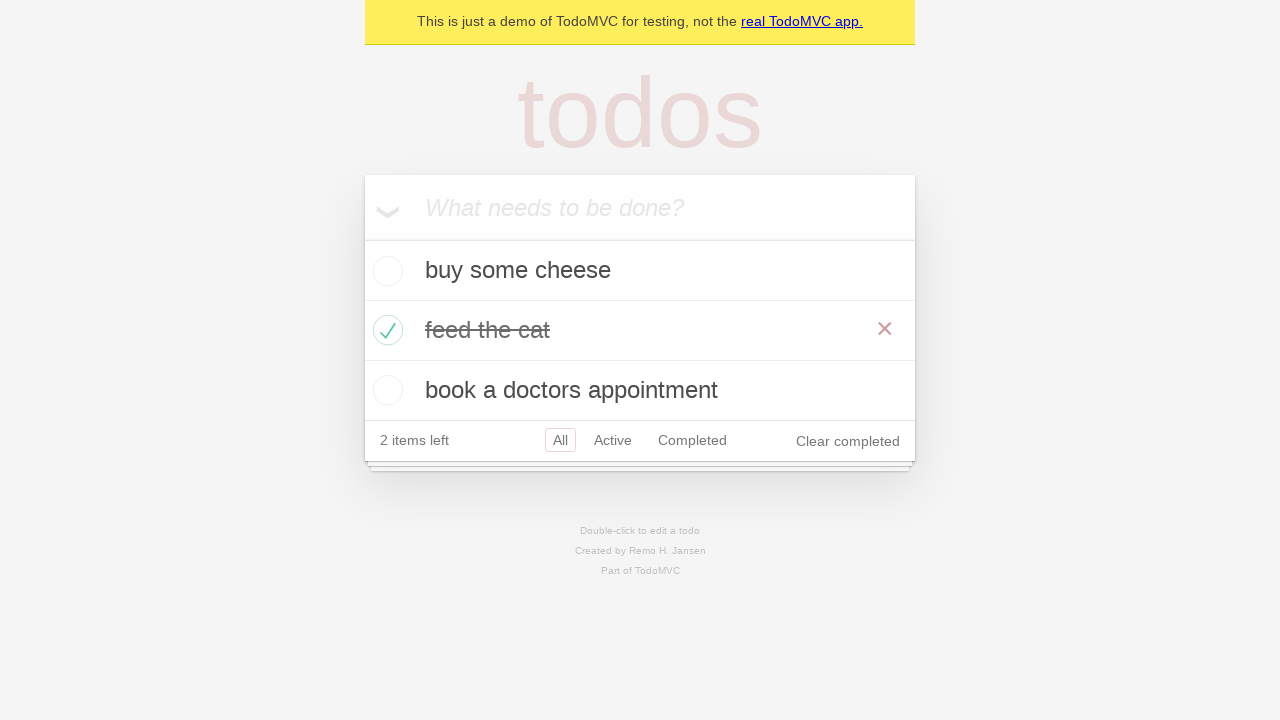

Clicked on Active filter to display only active todos at (613, 440) on .filters >> text=Active
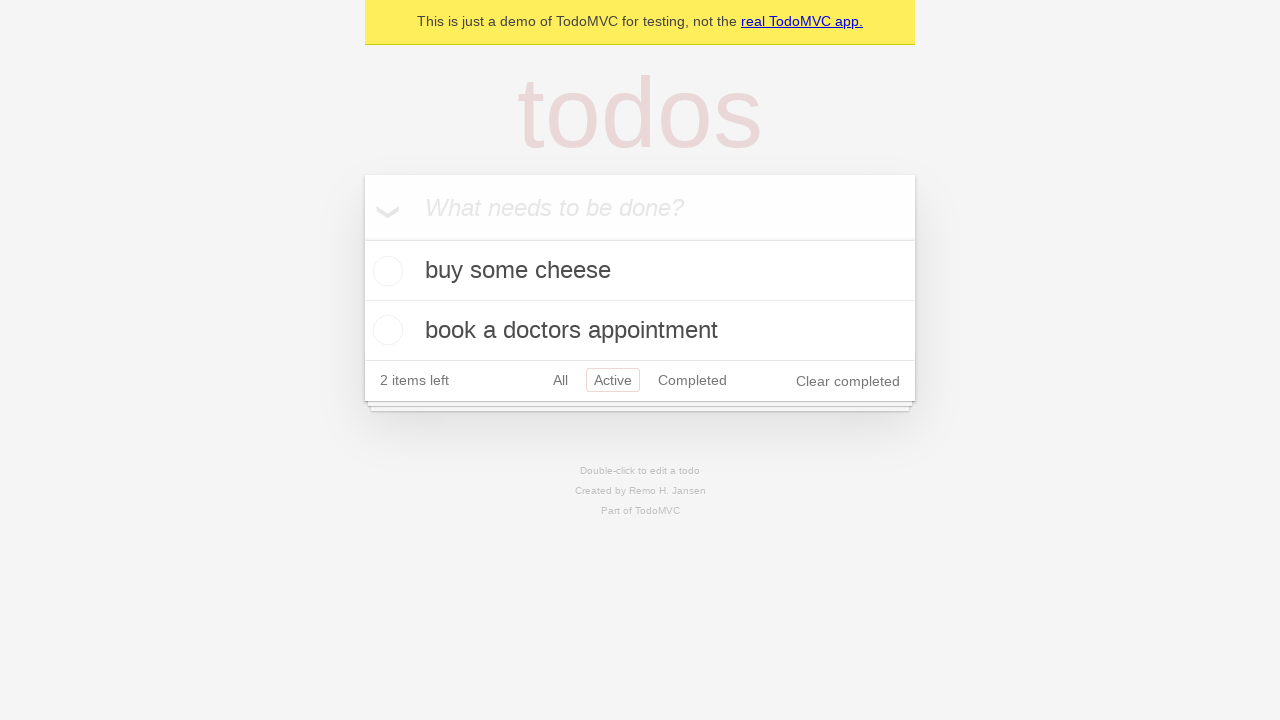

Clicked on Completed filter to display only completed todos at (692, 380) on .filters >> text=Completed
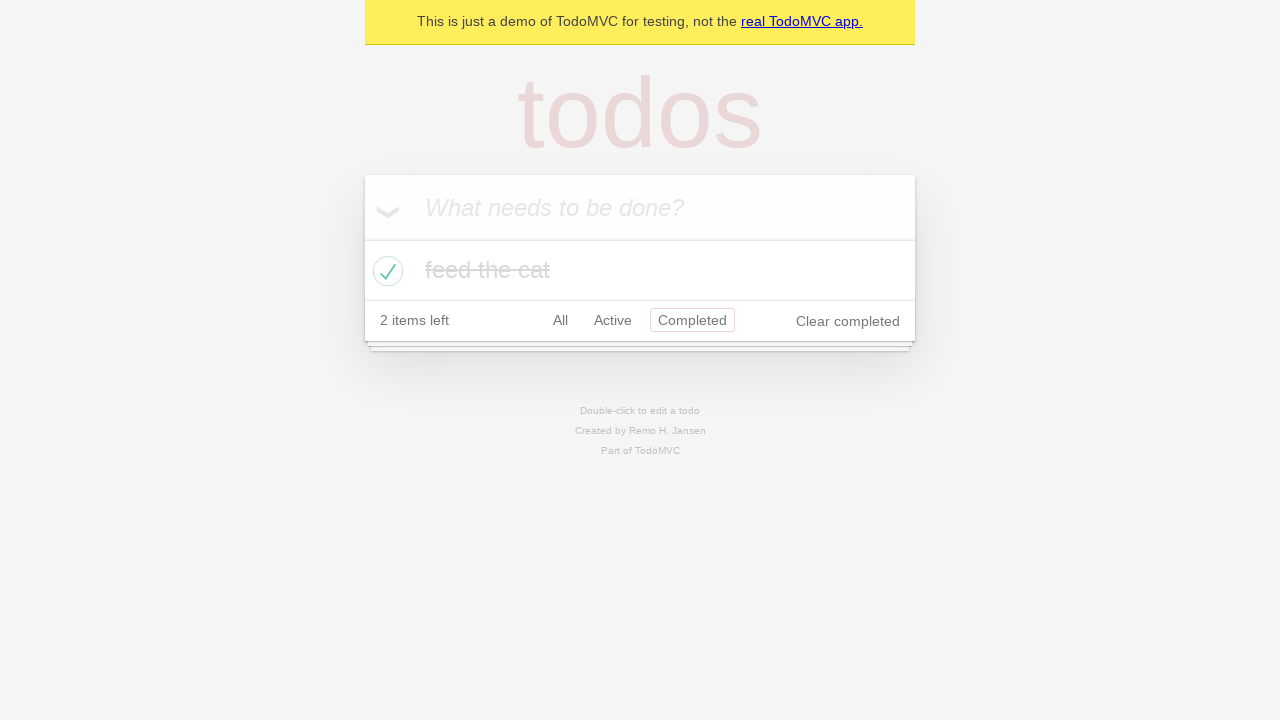

Clicked on All filter to display all todos at (560, 320) on .filters >> text=All
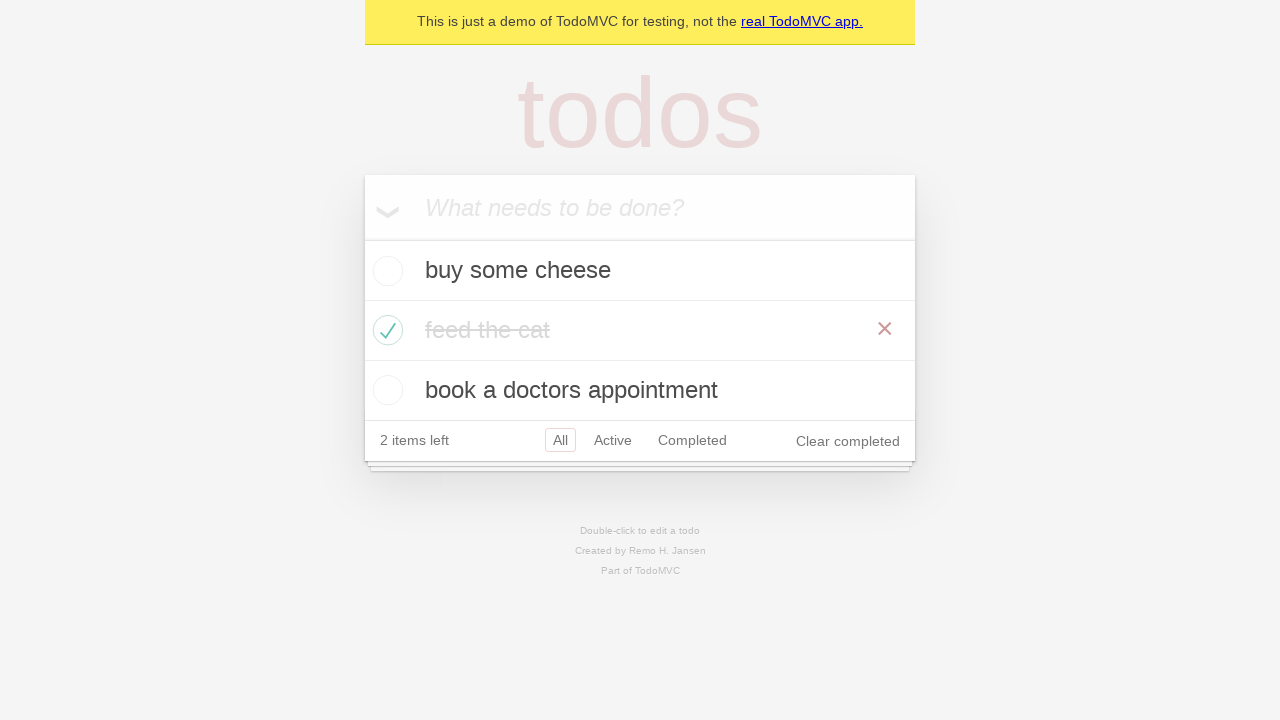

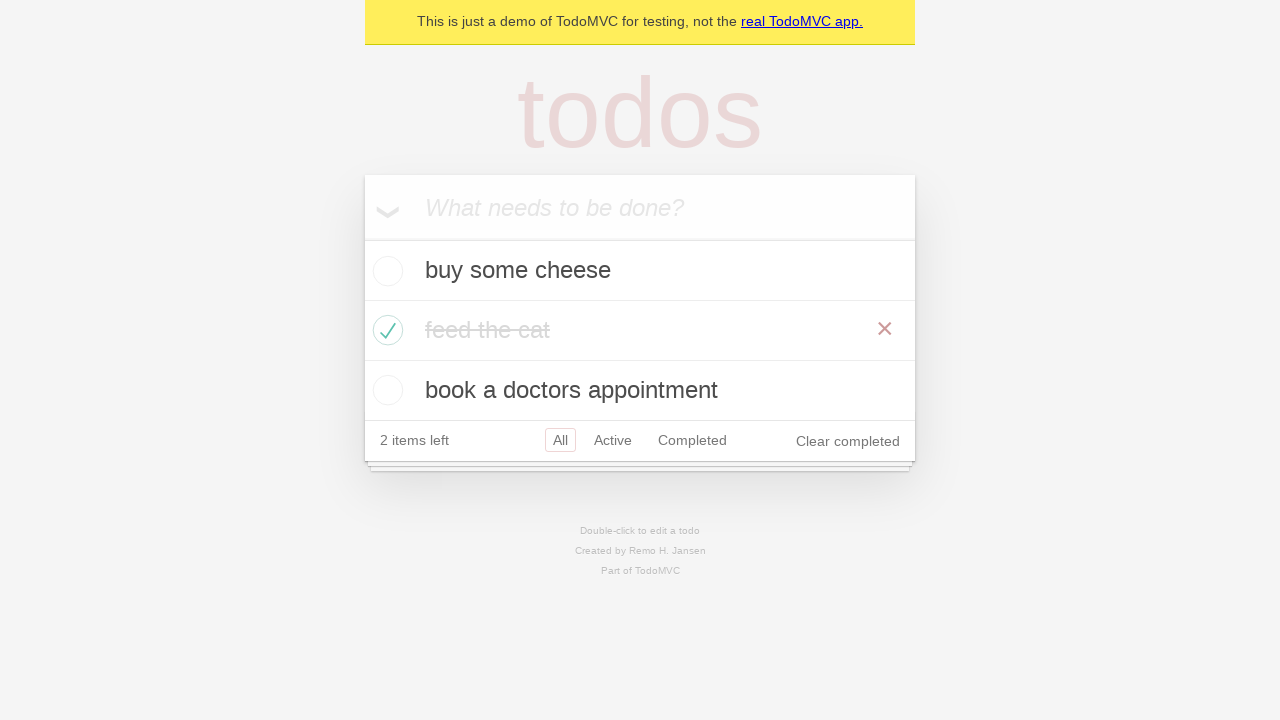